Tests various button click types on DemoQA including double-click, right-click, and standard click, verifying that appropriate messages appear.

Starting URL: https://demoqa.com/

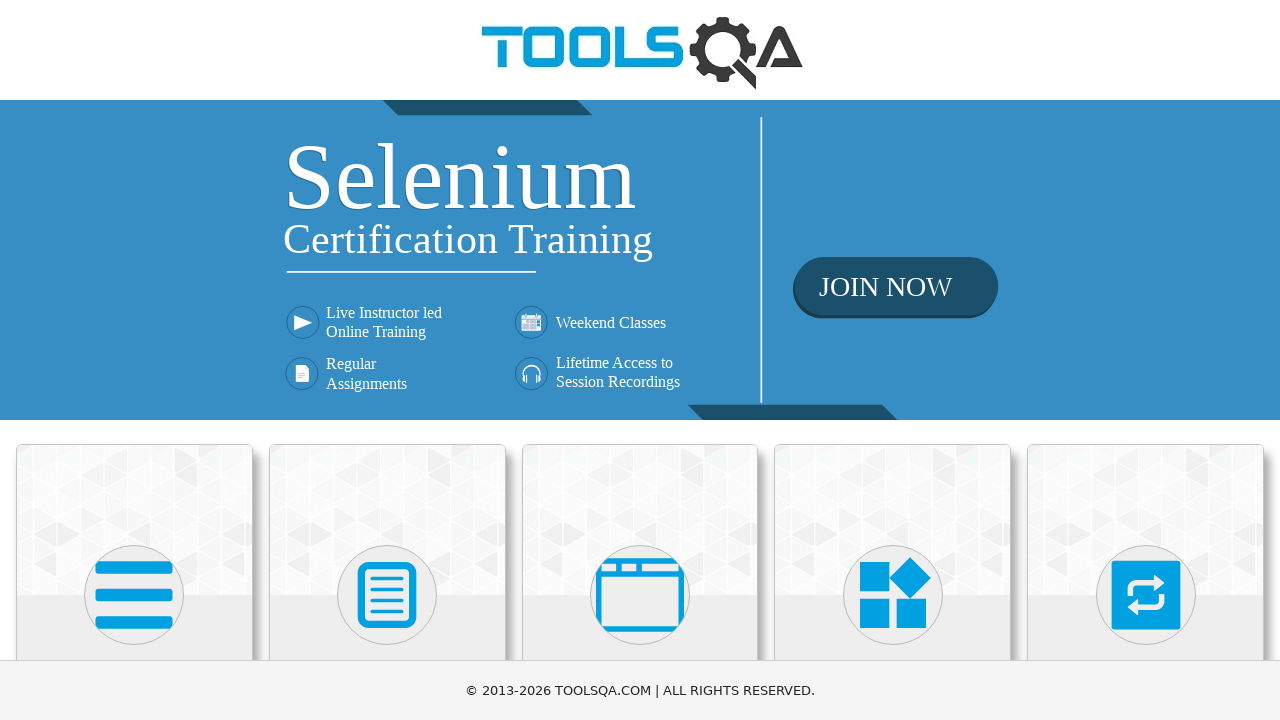

Clicked on Elements section in sidebar at (134, 360) on text=Elements
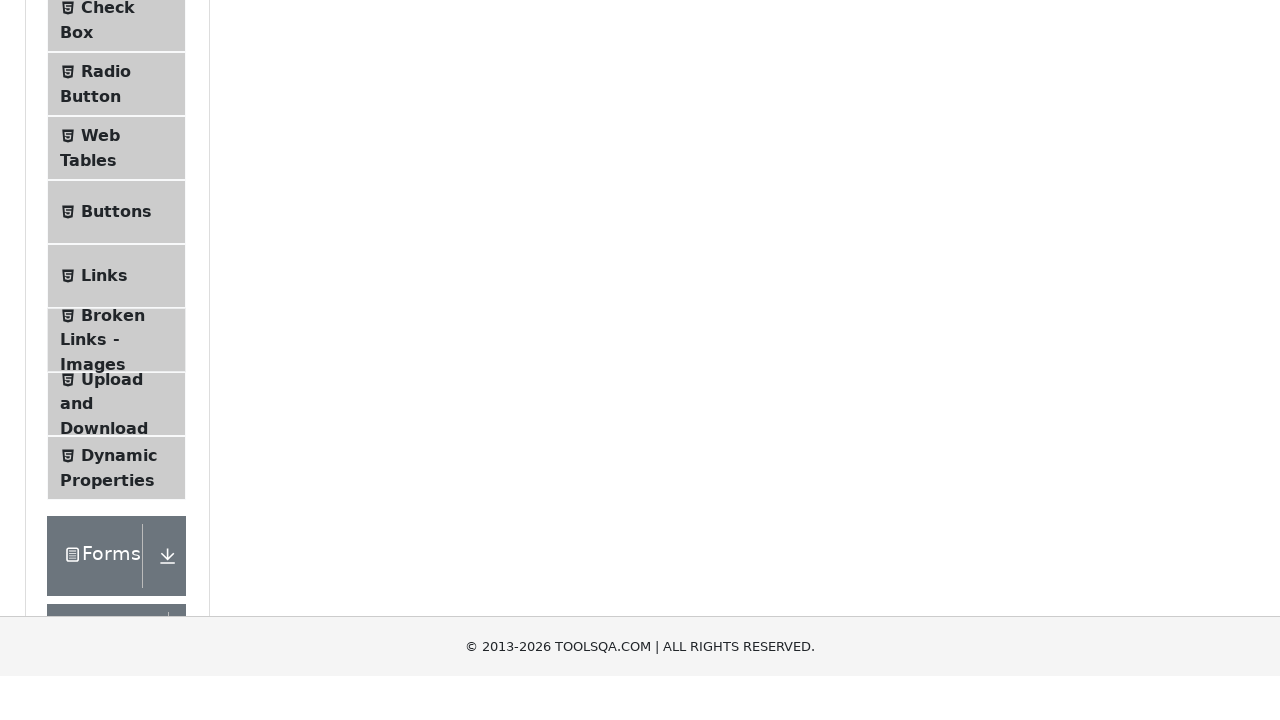

Clicked on Buttons menu item at (116, 517) on text=Buttons
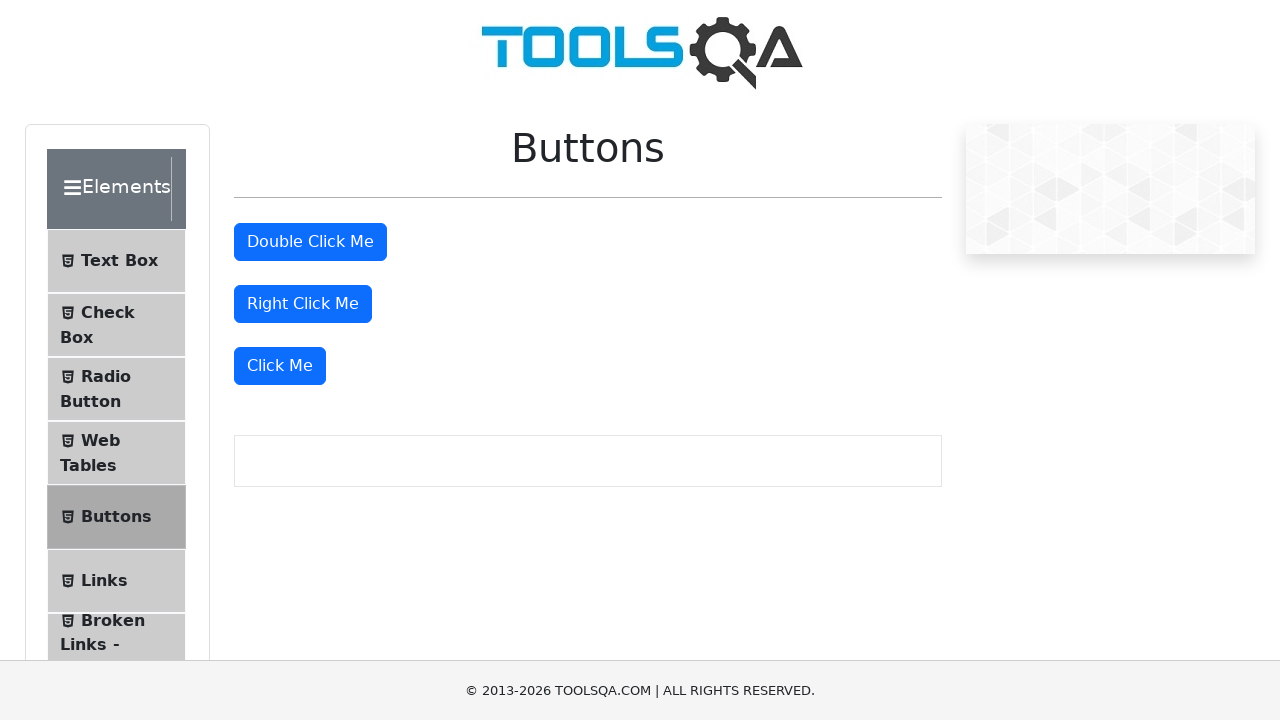

Double-clicked the double click button at (310, 242) on #doubleClickBtn
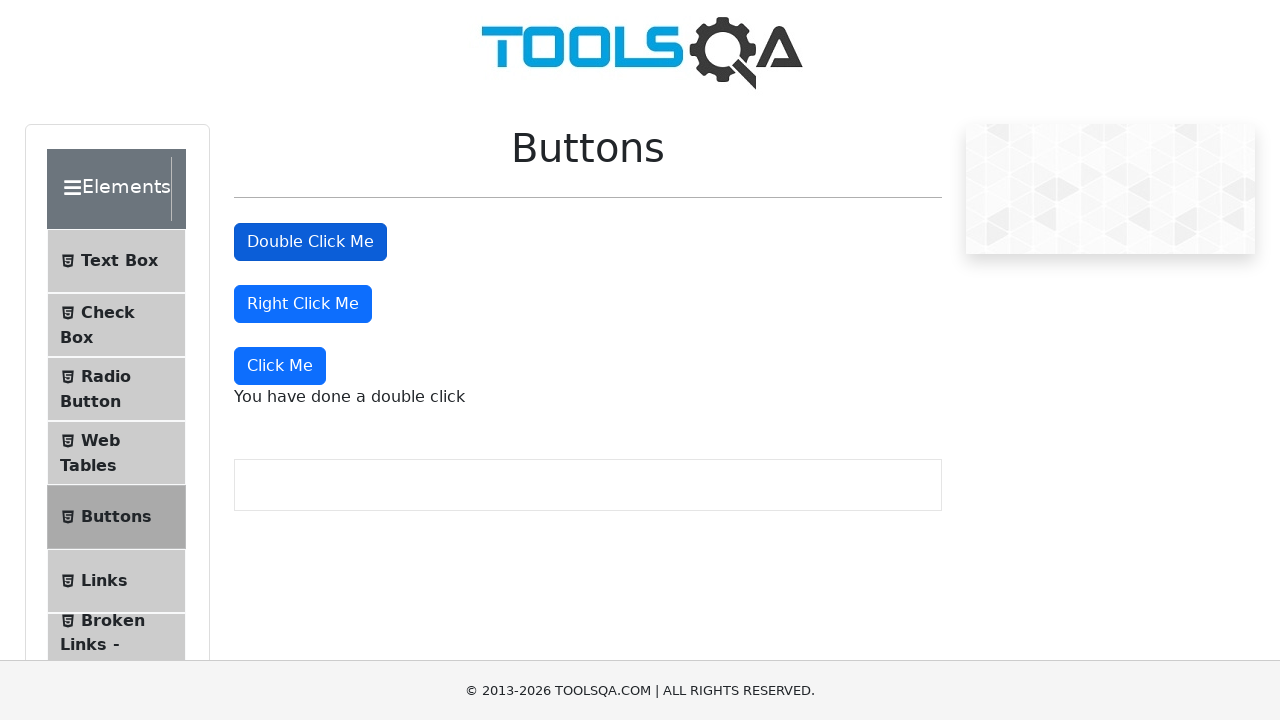

Double-click success message appeared
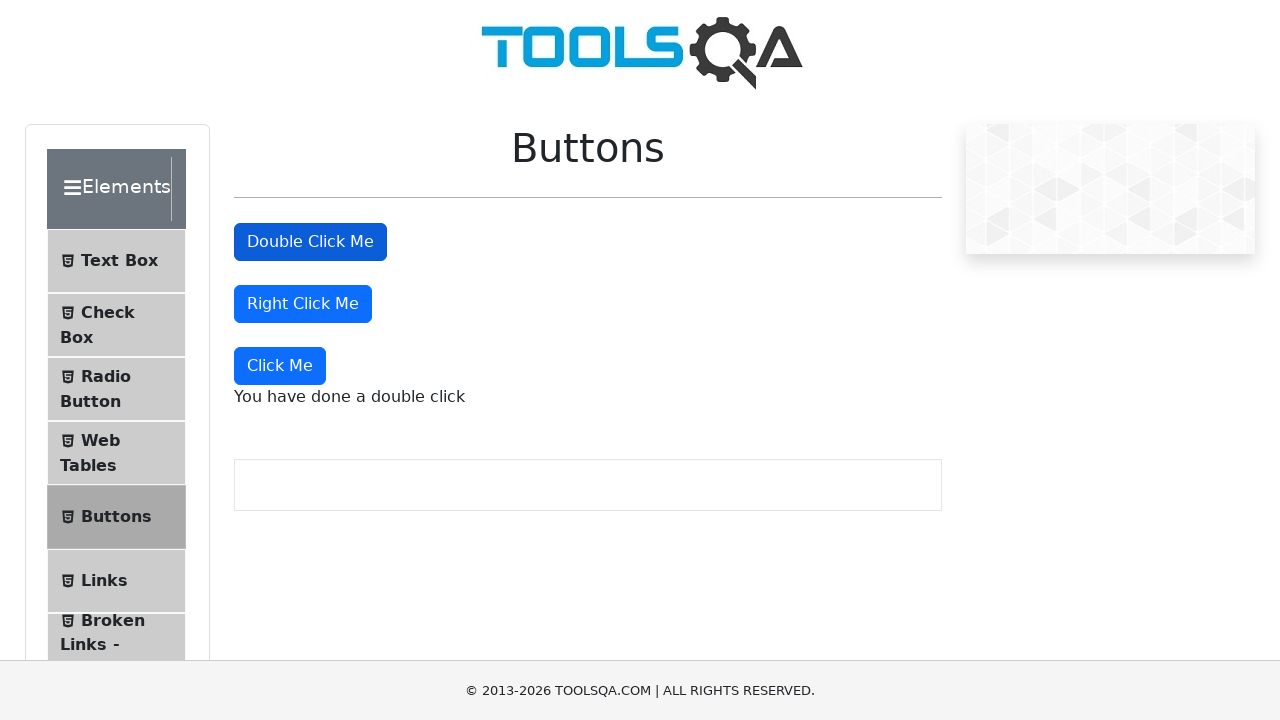

Right-clicked the right click button at (303, 304) on internal:text="Right Click Me"i
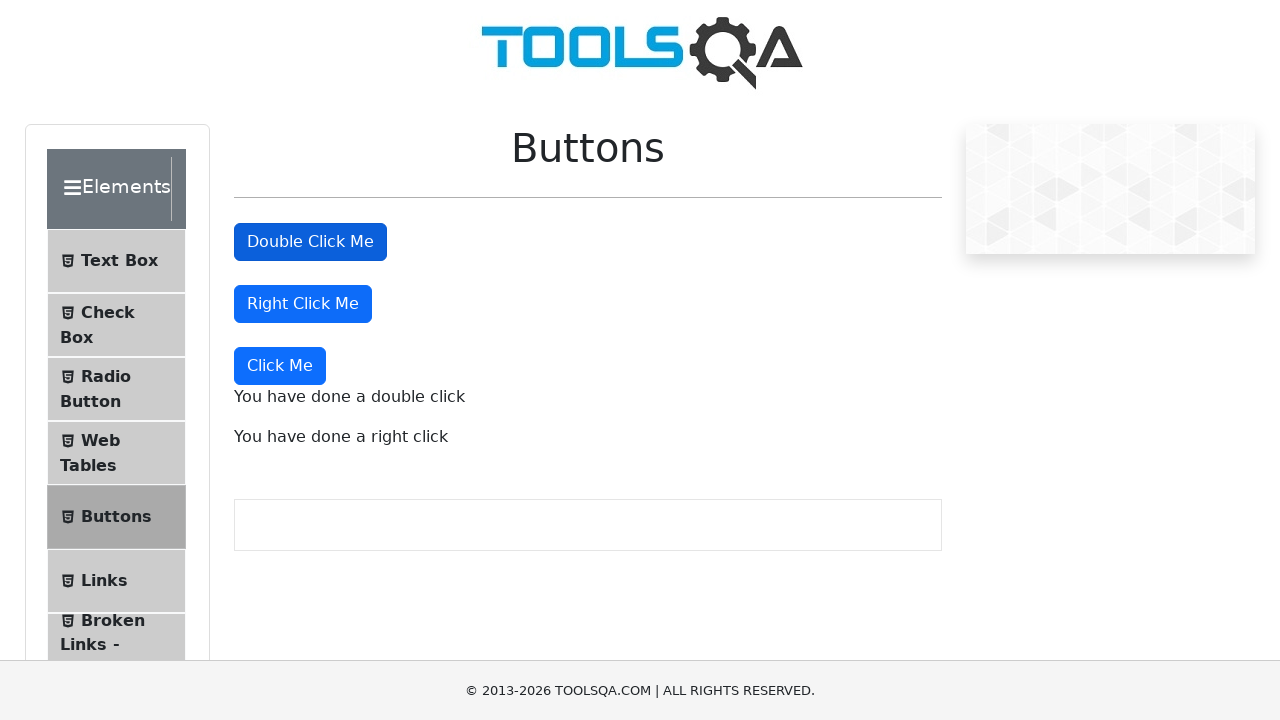

Right-click success message appeared
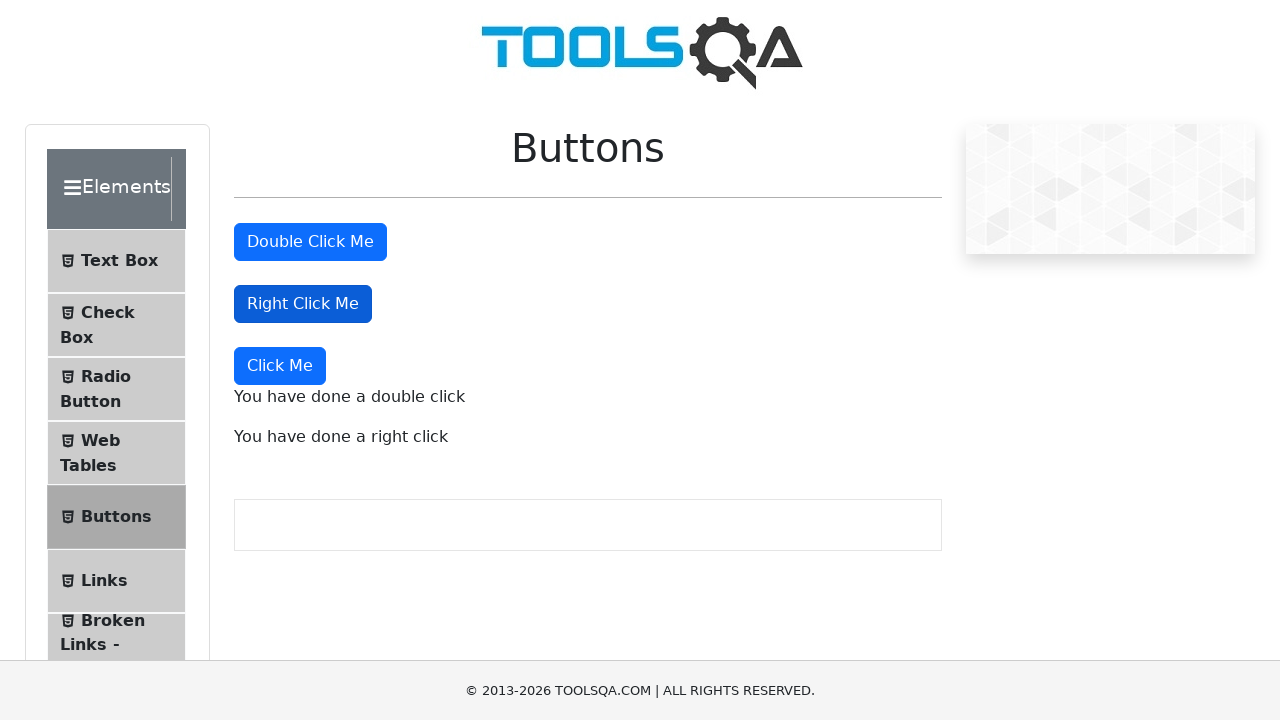

Clicked the standard click button at (280, 366) on internal:text="Click Me"s
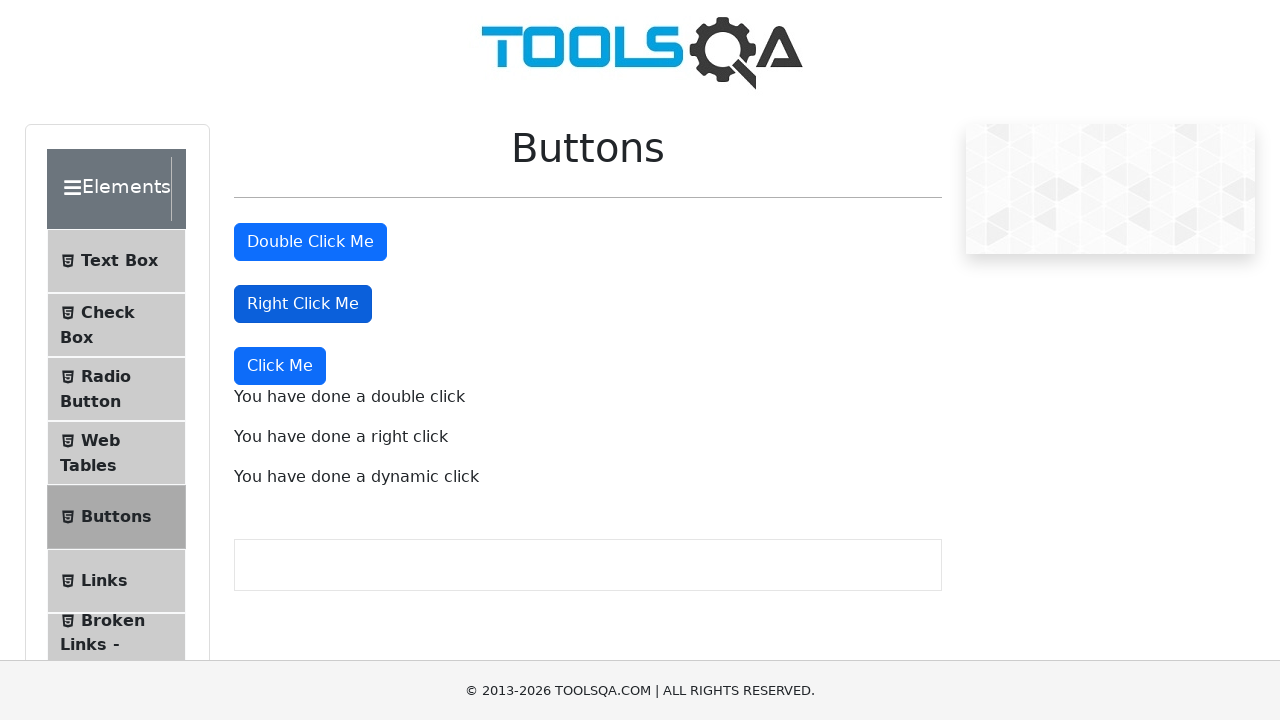

Standard click success message appeared
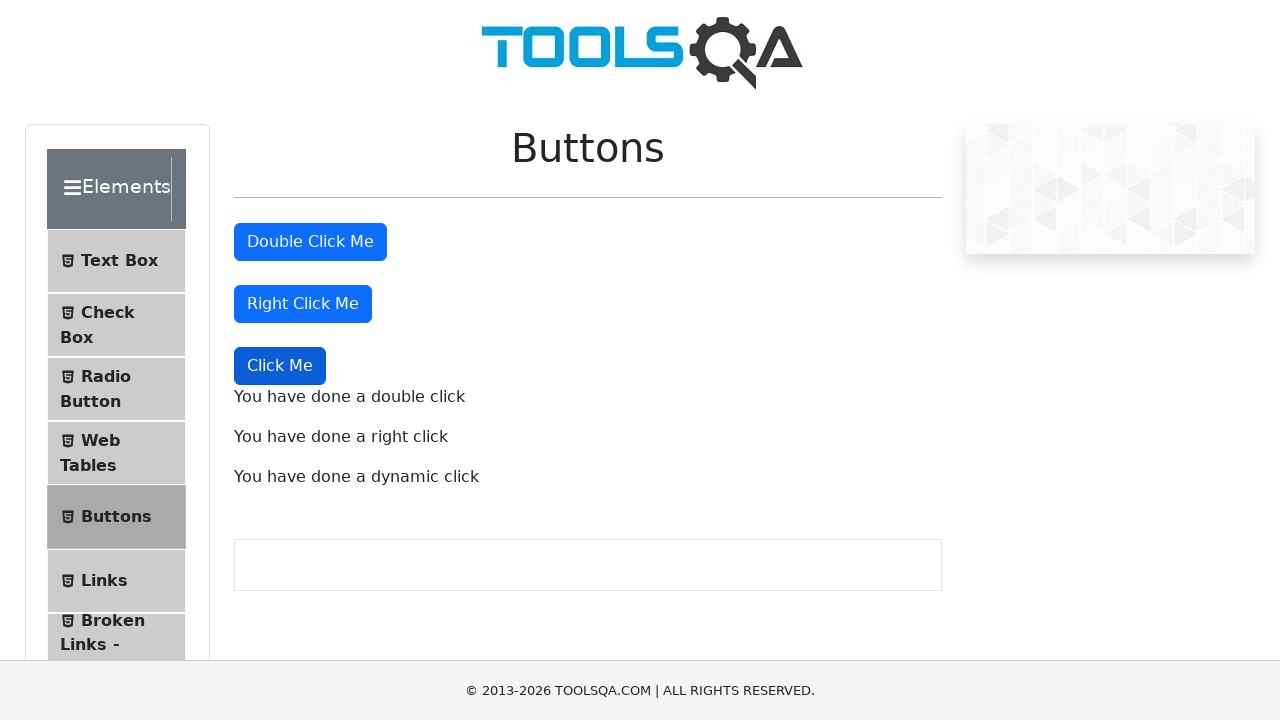

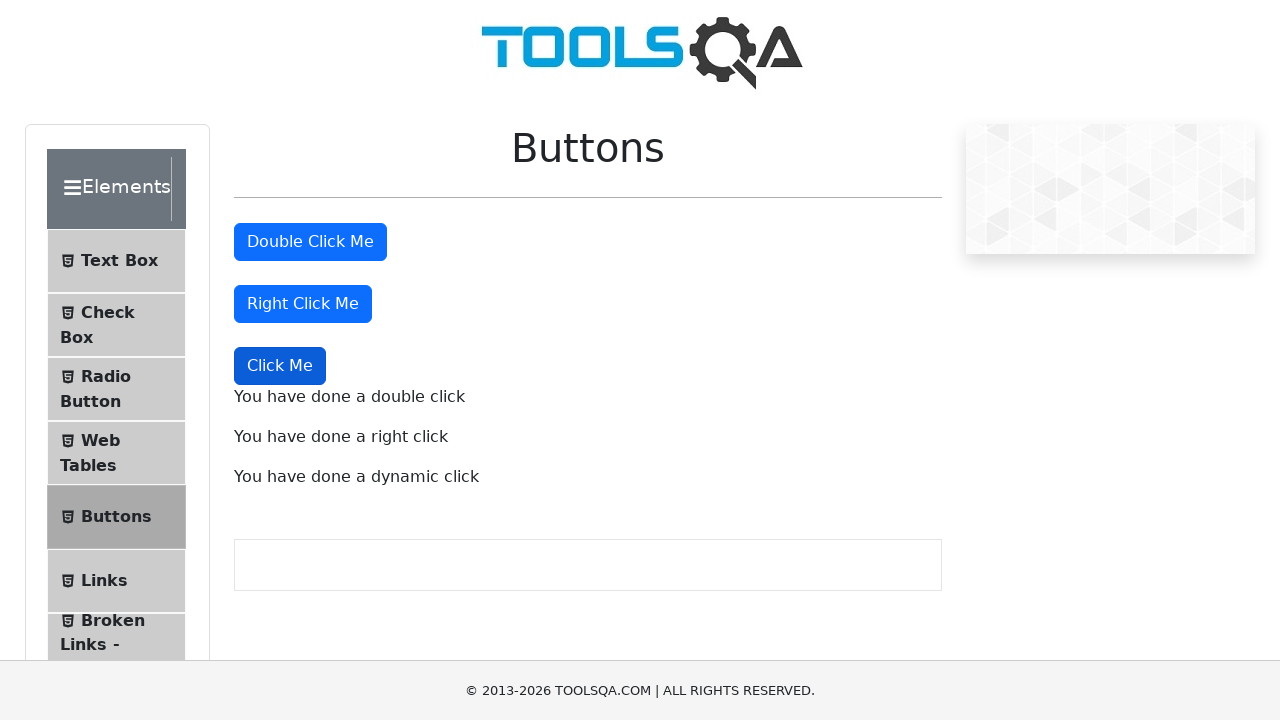